Tests browser back navigation by going to a second page and then navigating back to verify the original URL

Starting URL: https://www.selenium.dev/

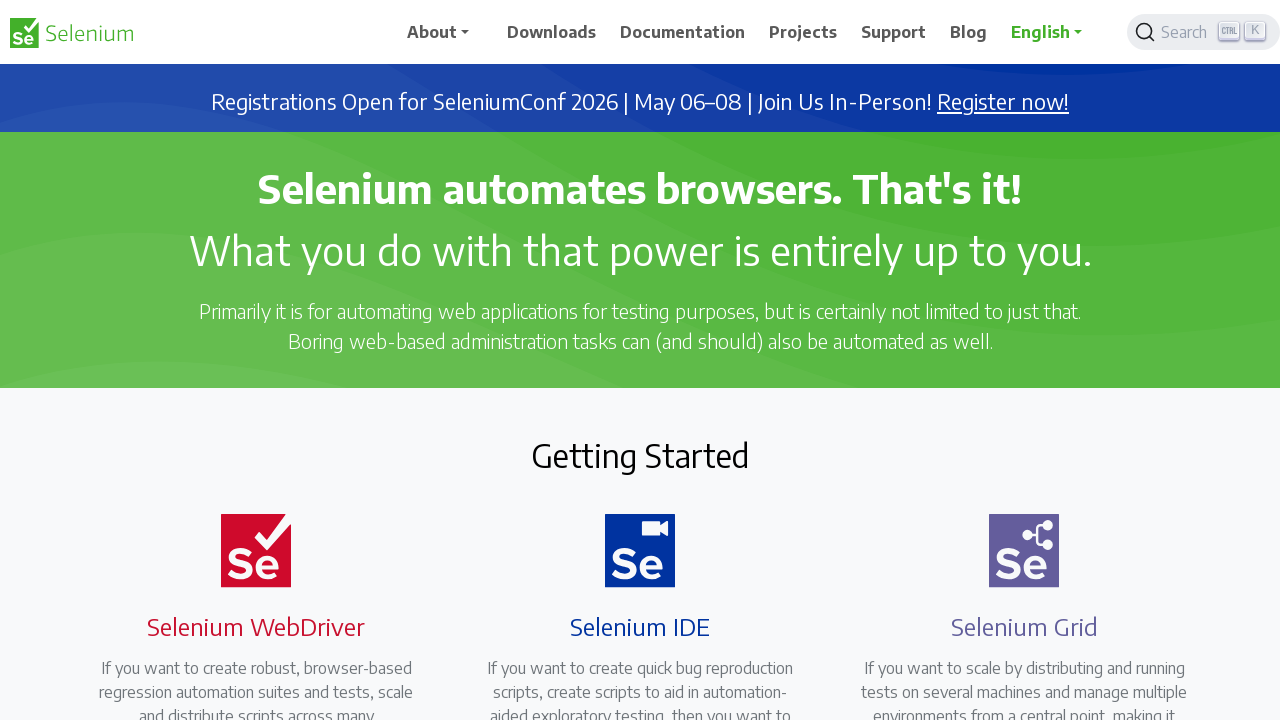

Navigated to Selenium documentation page
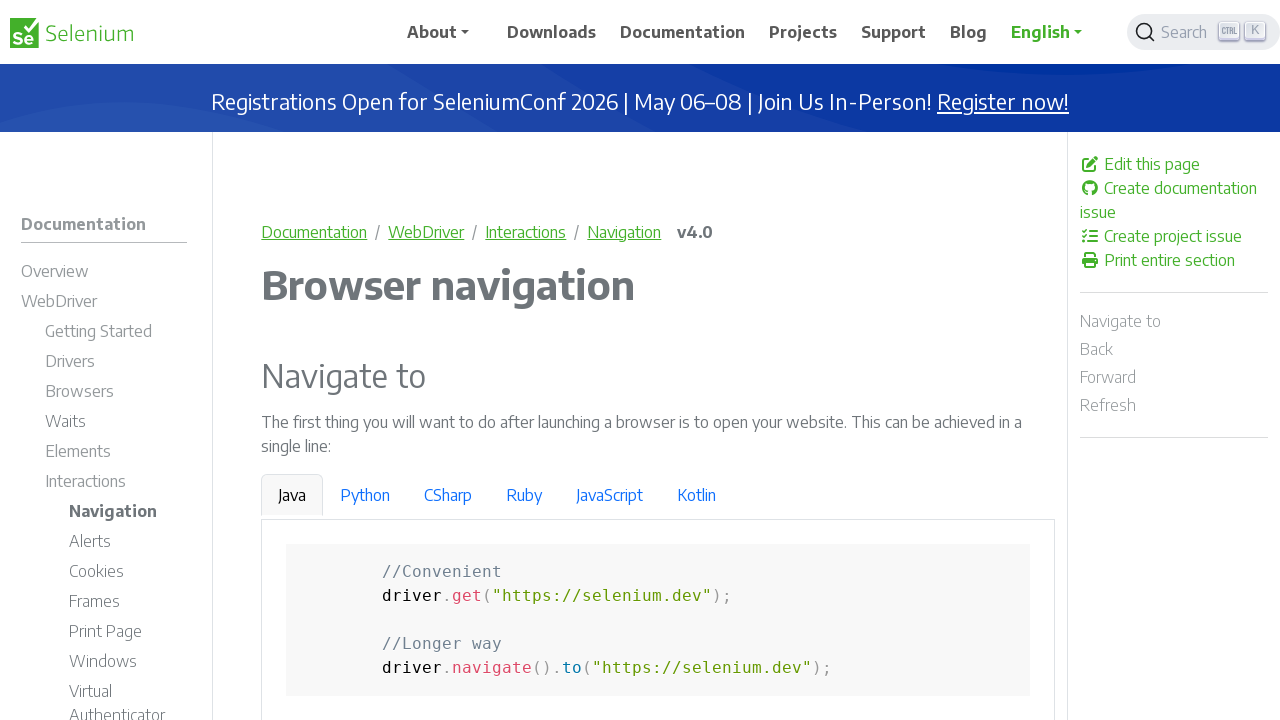

Navigated back using browser back button
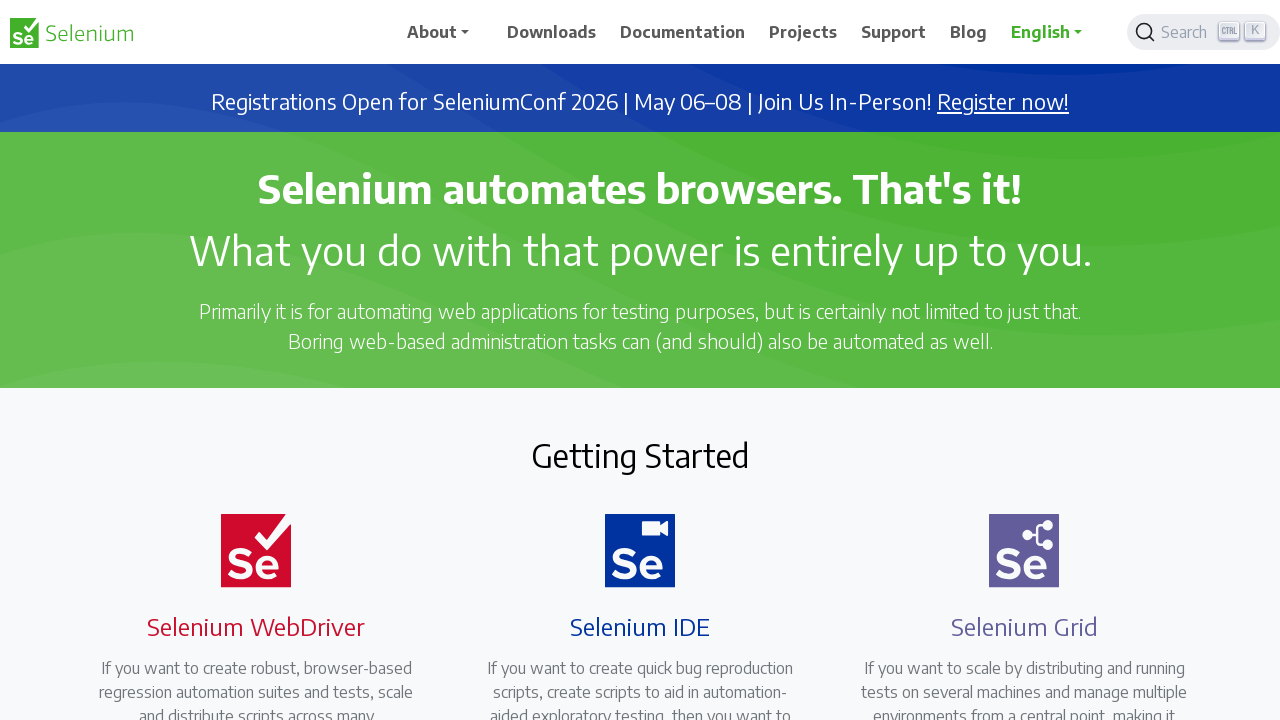

Verified current URL is https://www.selenium.dev/
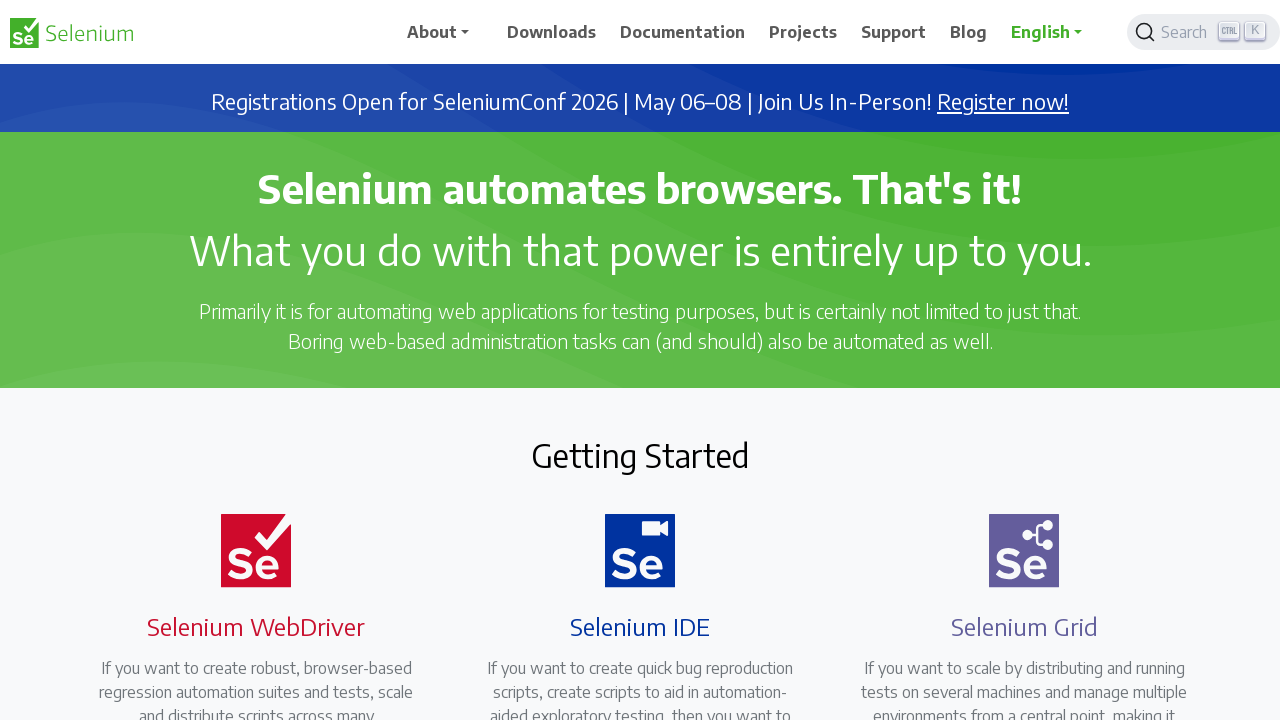

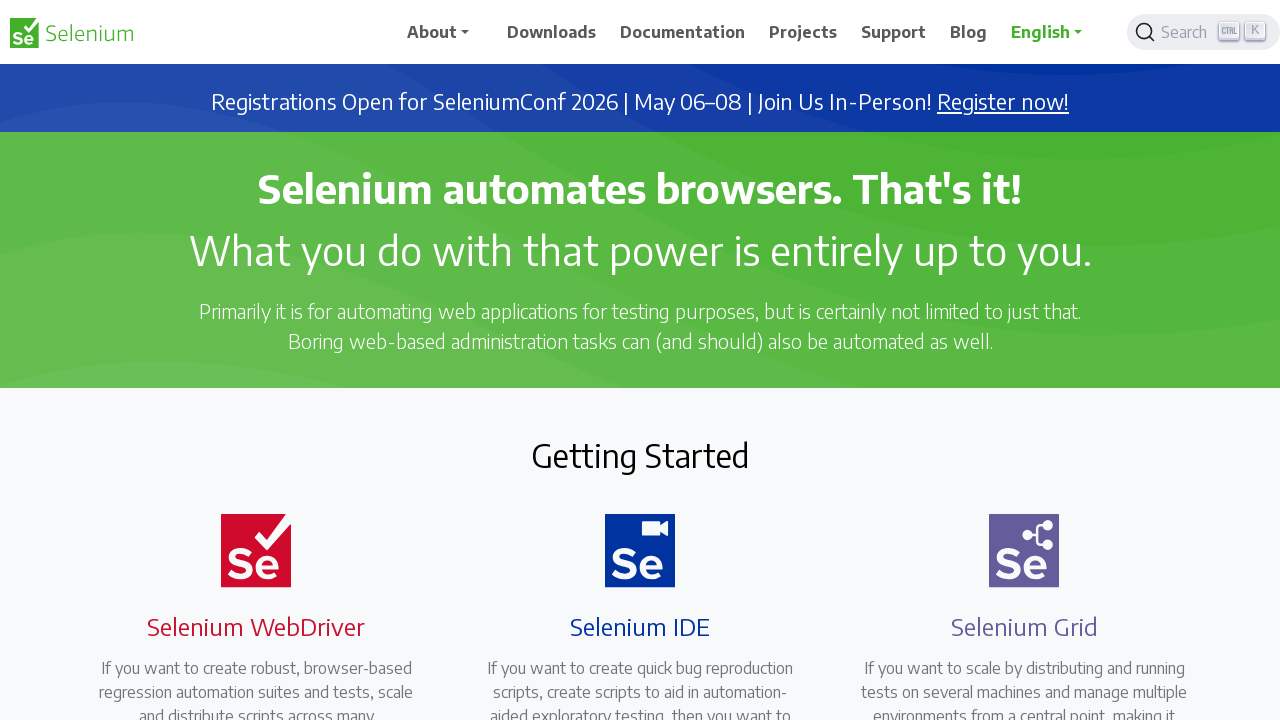